Tests drag and drop functionality by dragging an element from its original position to a droppable target area using mouse interactions.

Starting URL: http://jqueryui.com/resources/demos/droppable/default.html

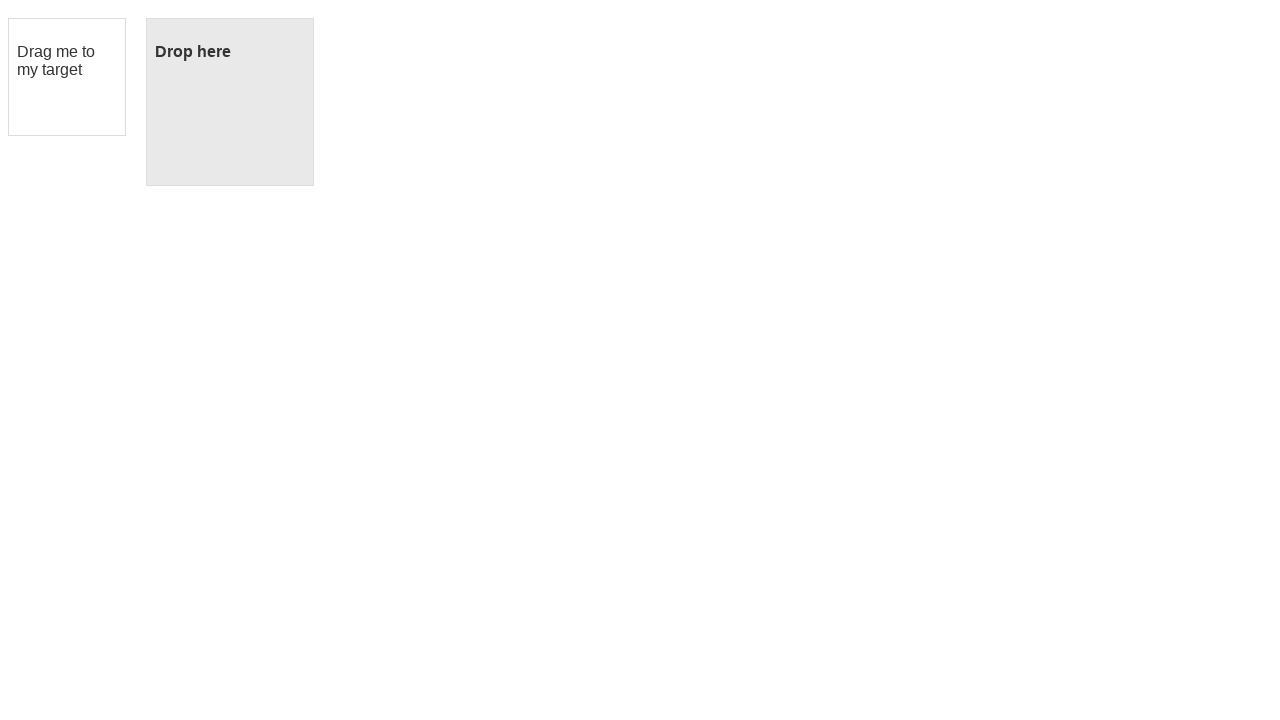

Waited for draggable element to be visible
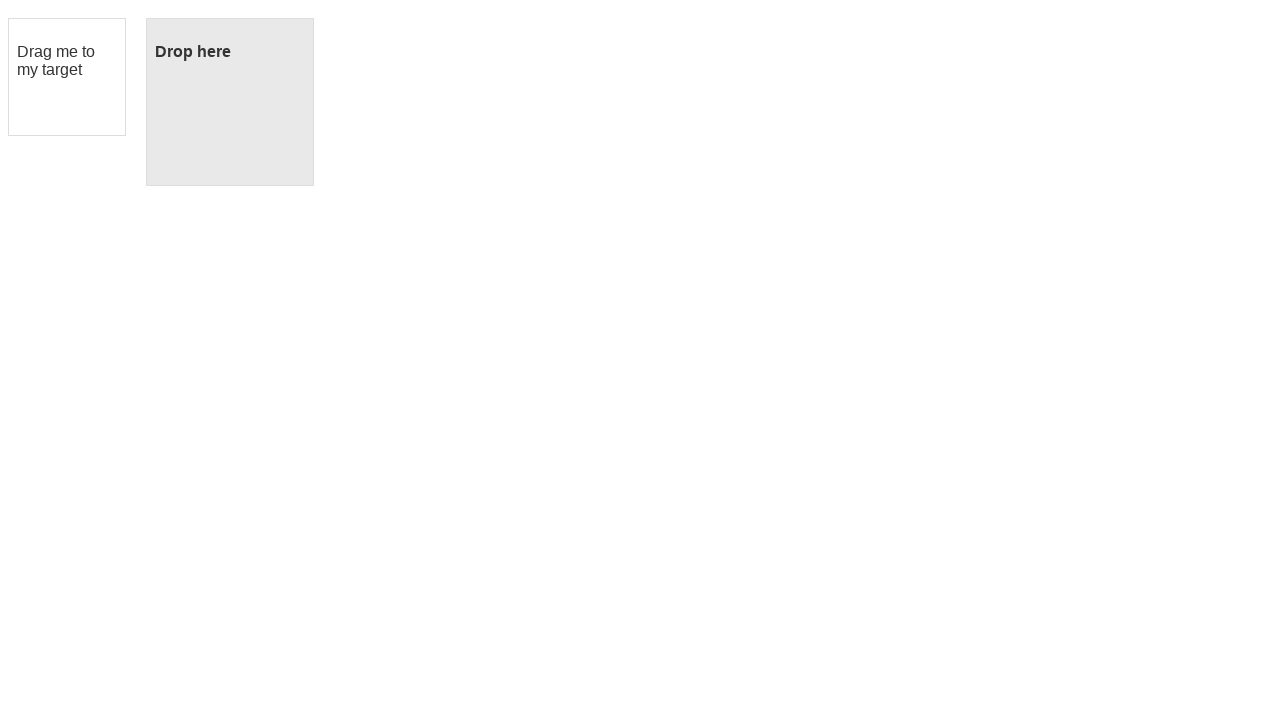

Waited for droppable target element to be visible
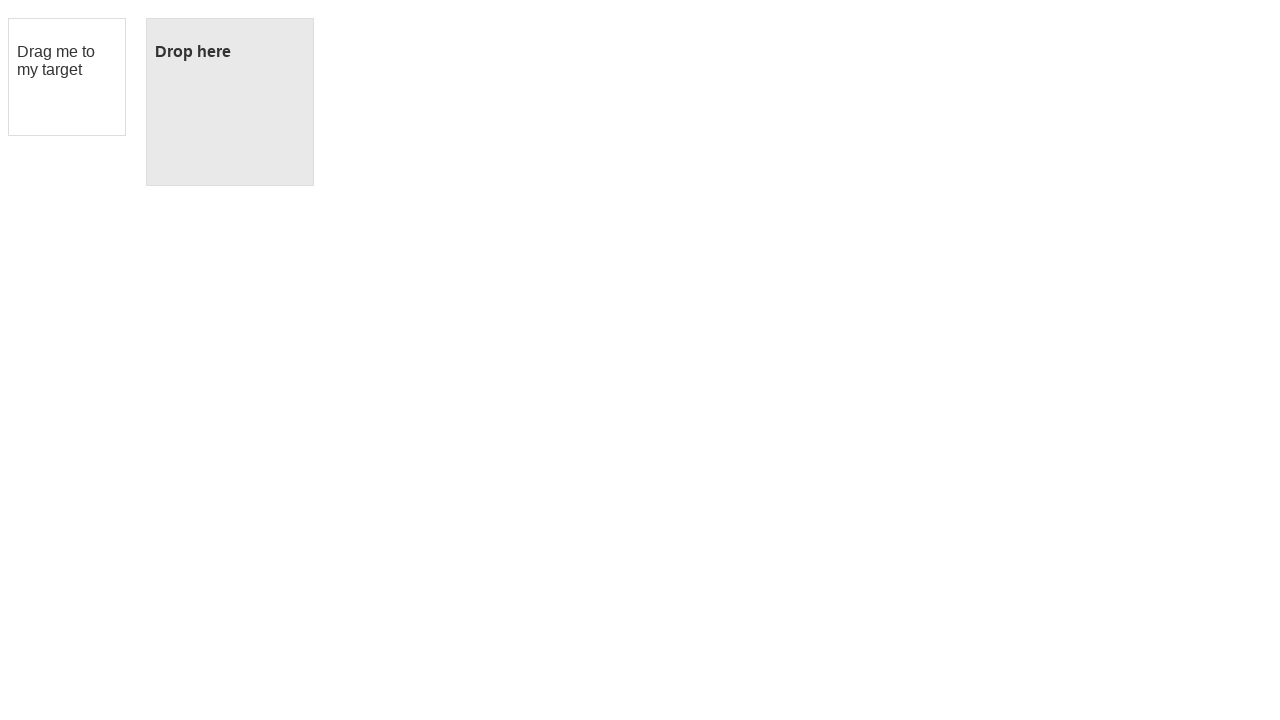

Dragged the draggable element to the droppable target area at (230, 102)
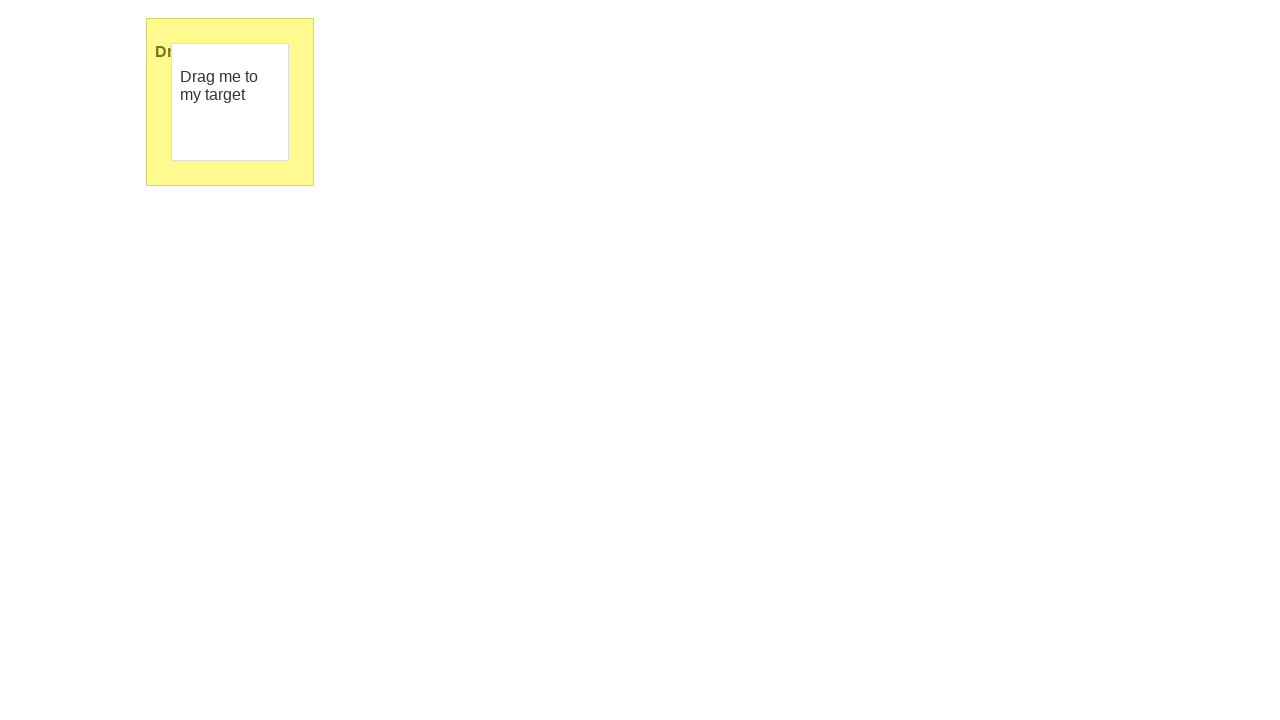

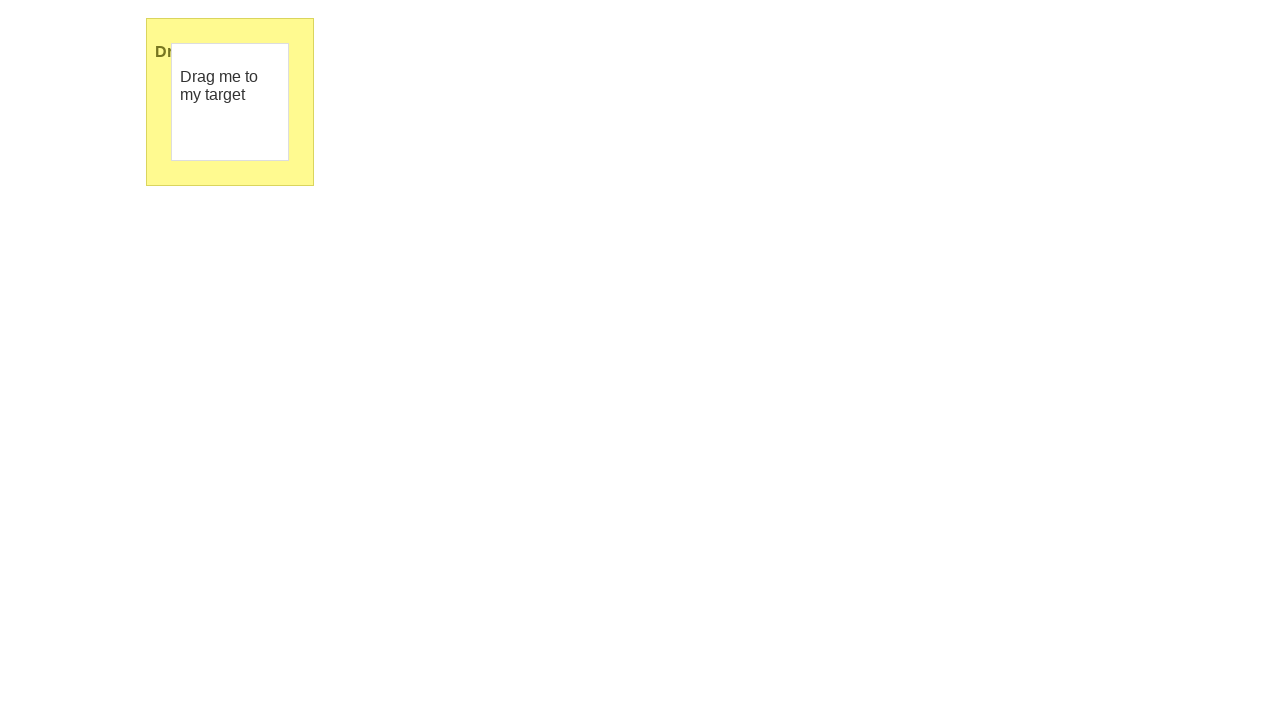